Tests checkbox interaction by clicking a checkbox to change its state

Starting URL: https://the-internet.herokuapp.com/checkboxes

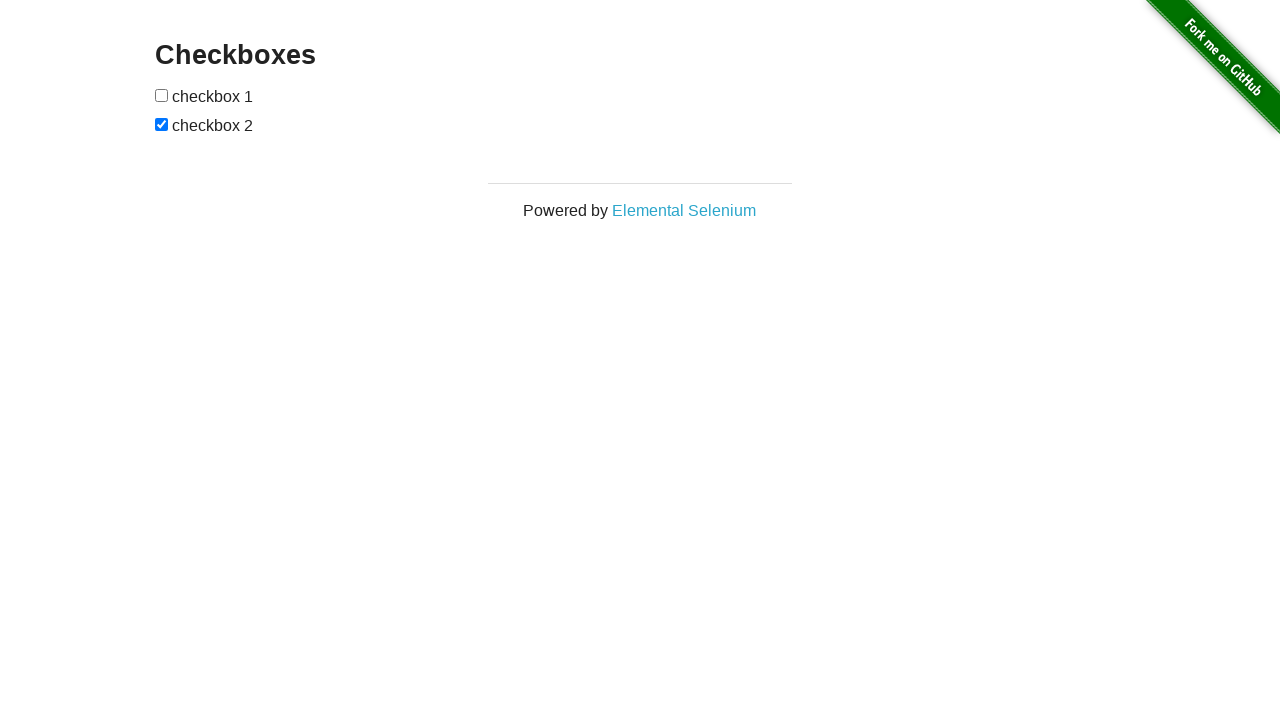

Navigated to checkboxes test page
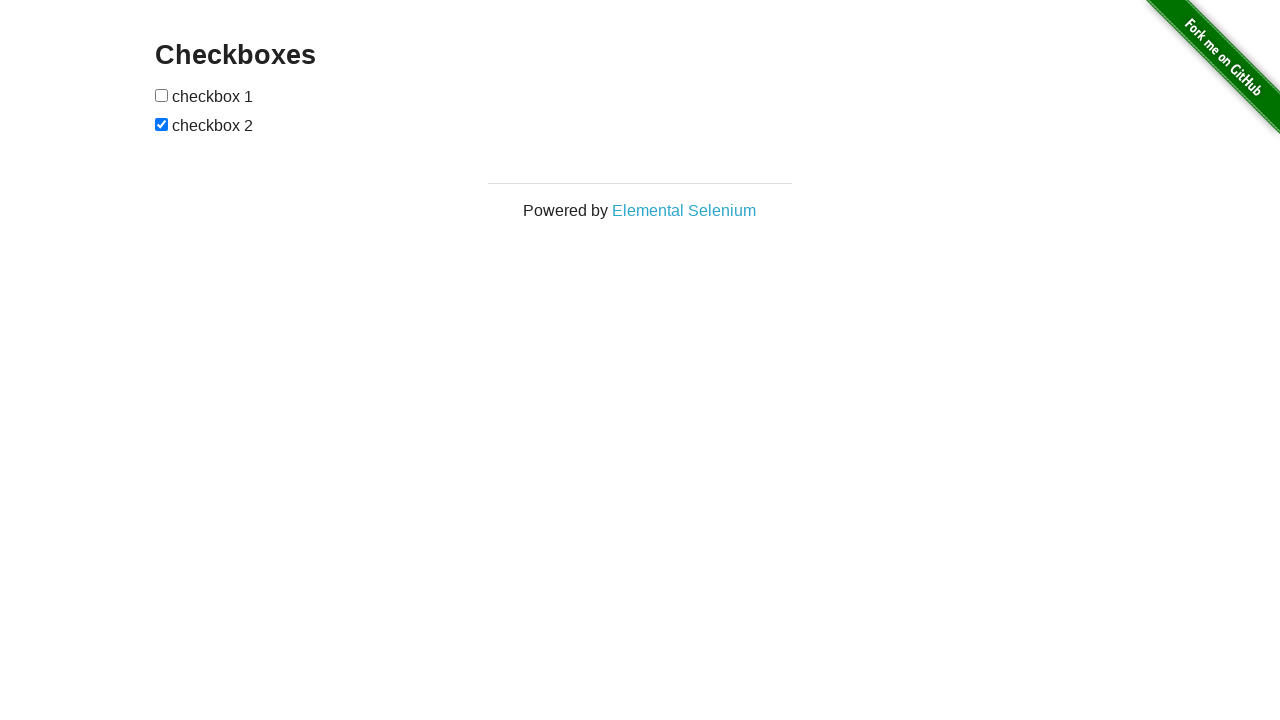

Clicked the first checkbox to change its state at (162, 95) on #checkboxes > input[type=checkbox]:nth-child(1)
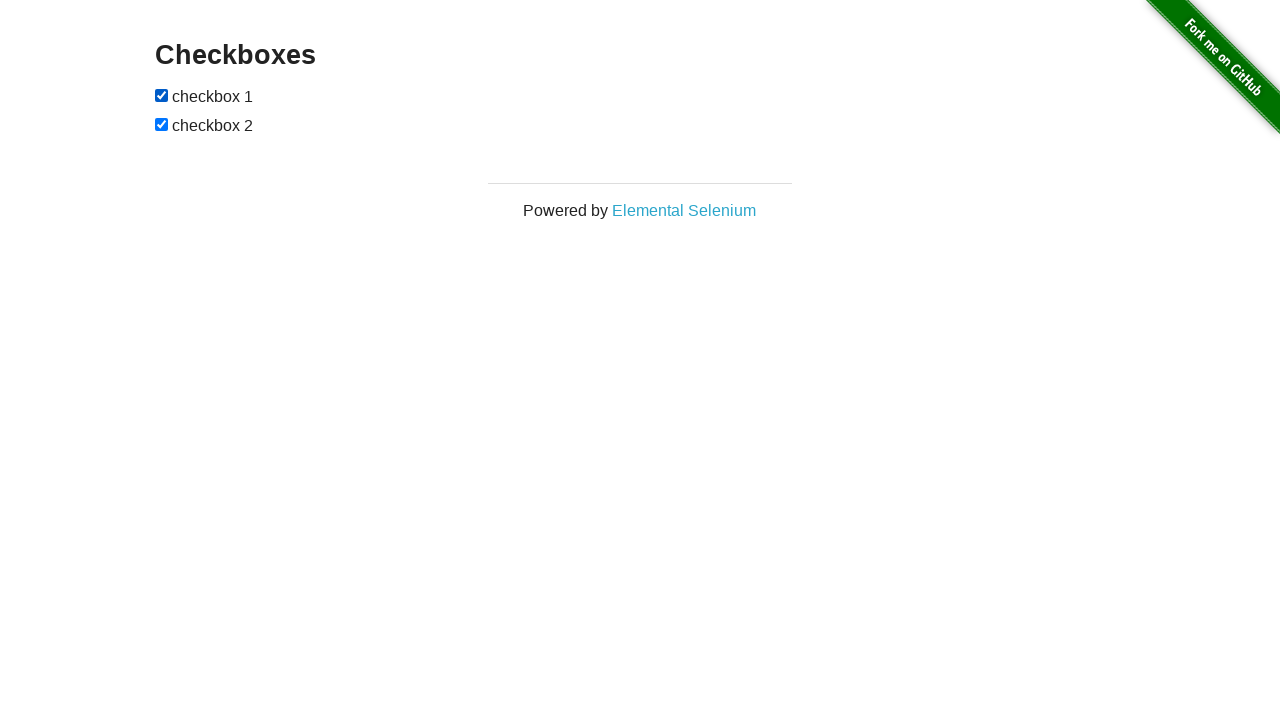

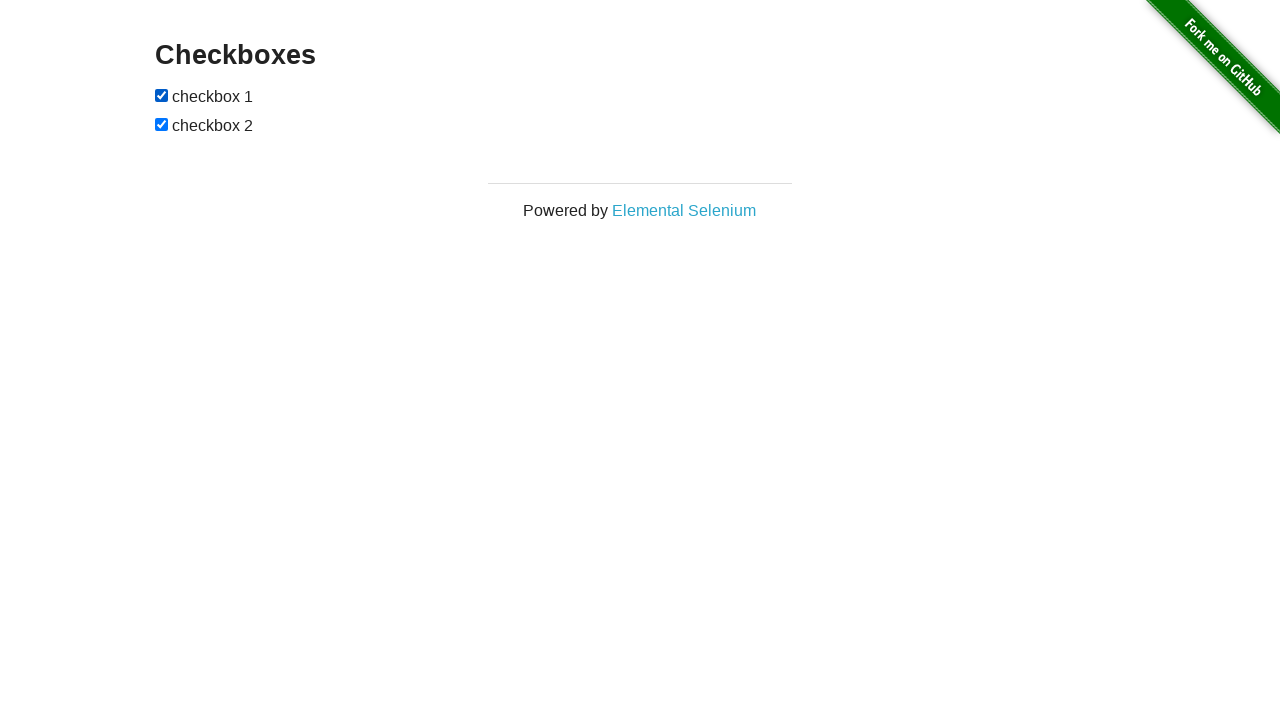